Tests JavaScript alert functionality by clicking the first alert button, accepting it, and verifying the result message

Starting URL: https://testcenter.techproeducation.com/index.php?page=javascript-alerts

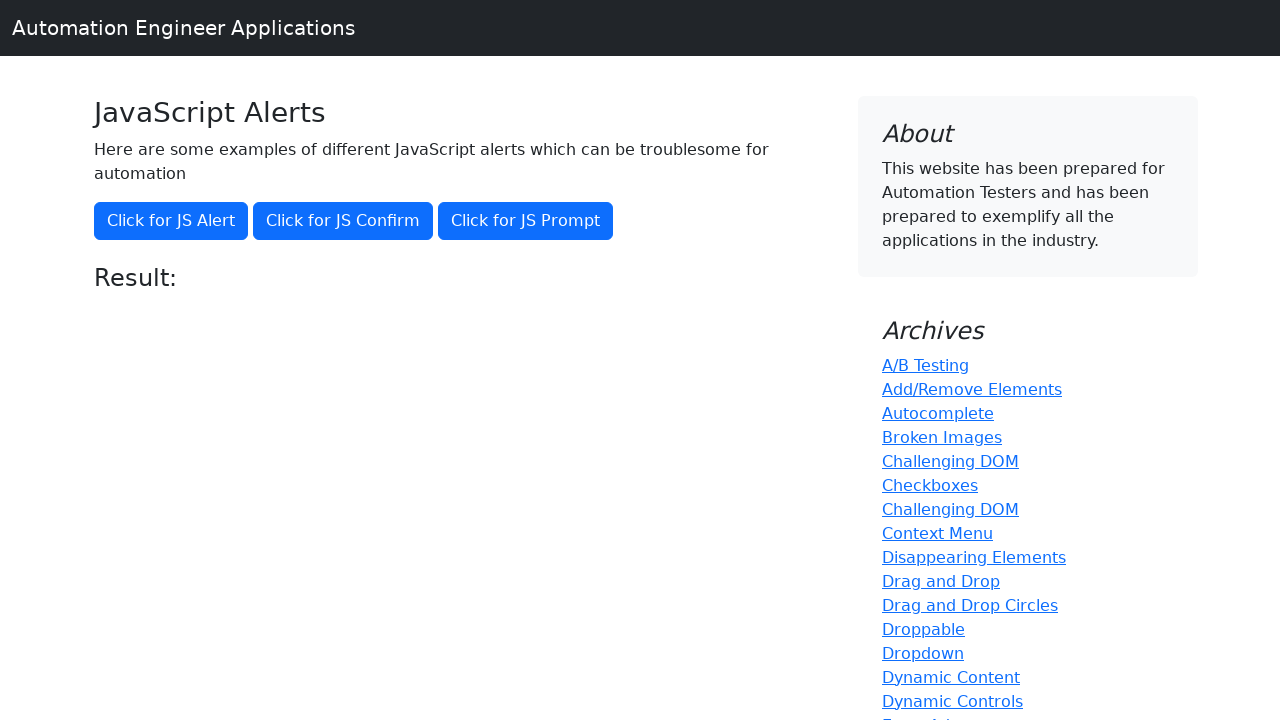

Clicked the first alert button at (171, 221) on xpath=//*[text()='Click for JS Alert']
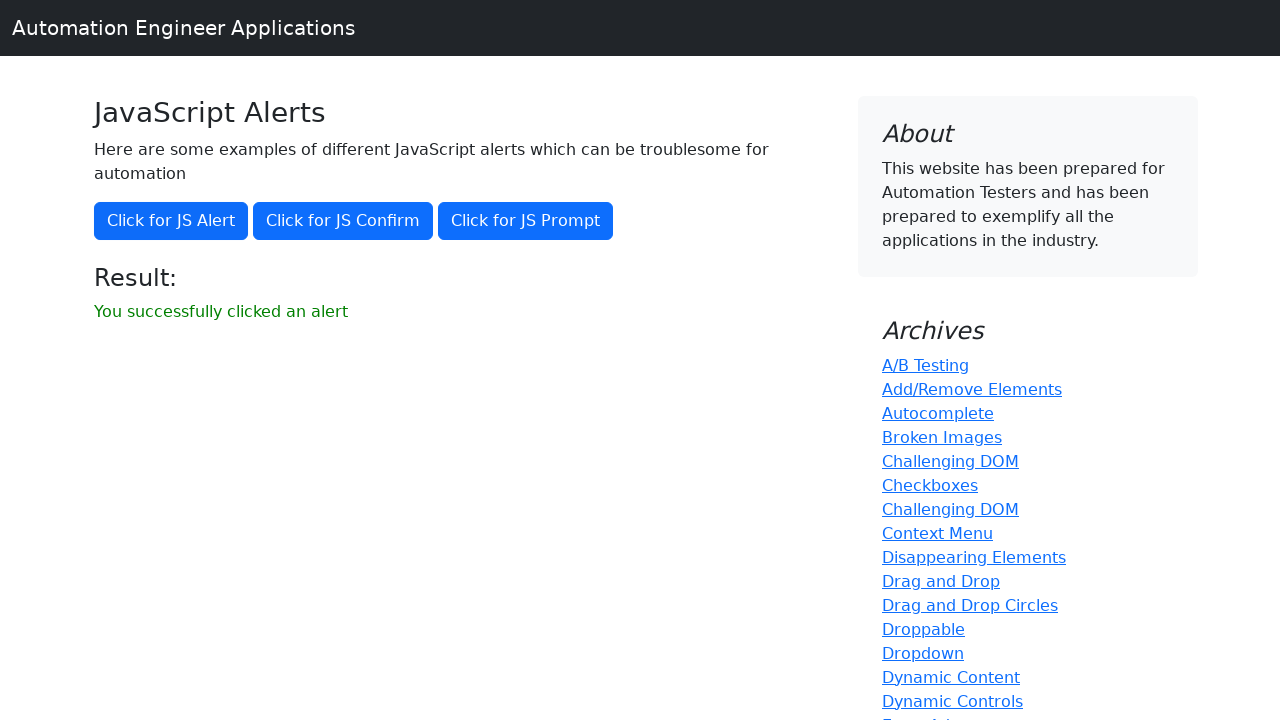

Registered dialog handler to accept alerts
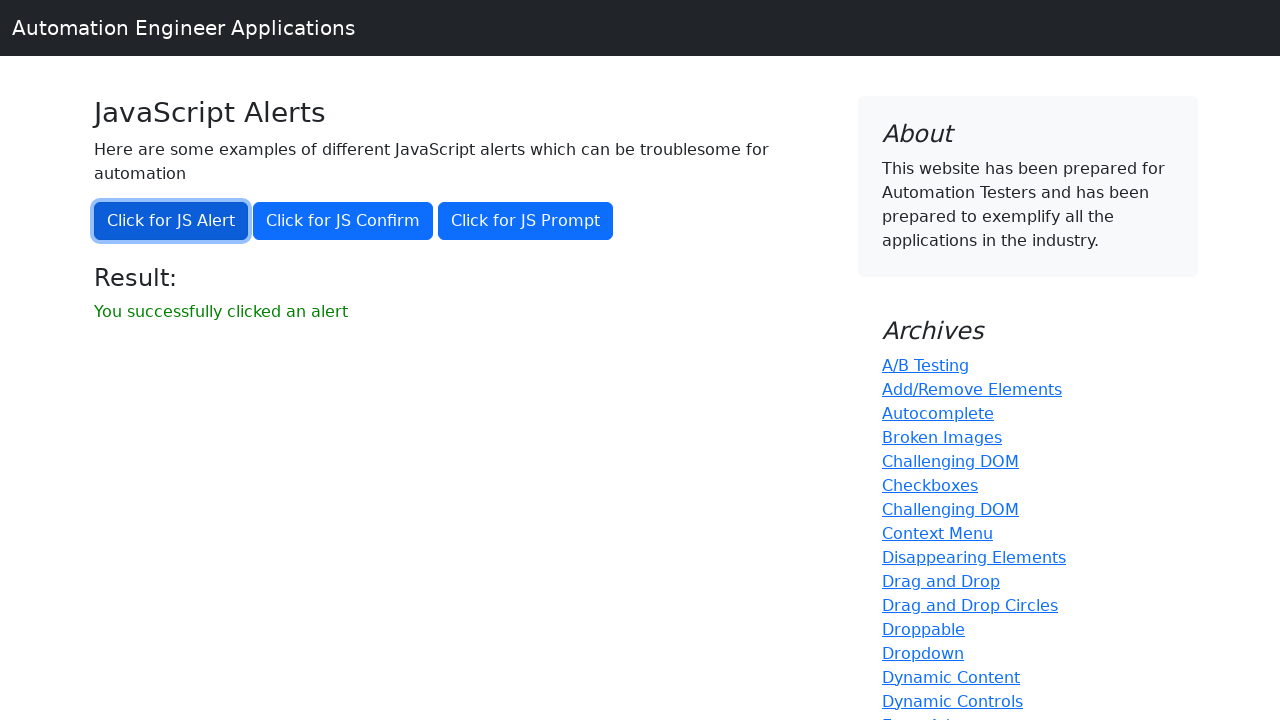

Clicked the alert button again to trigger the dialog at (171, 221) on xpath=//*[text()='Click for JS Alert']
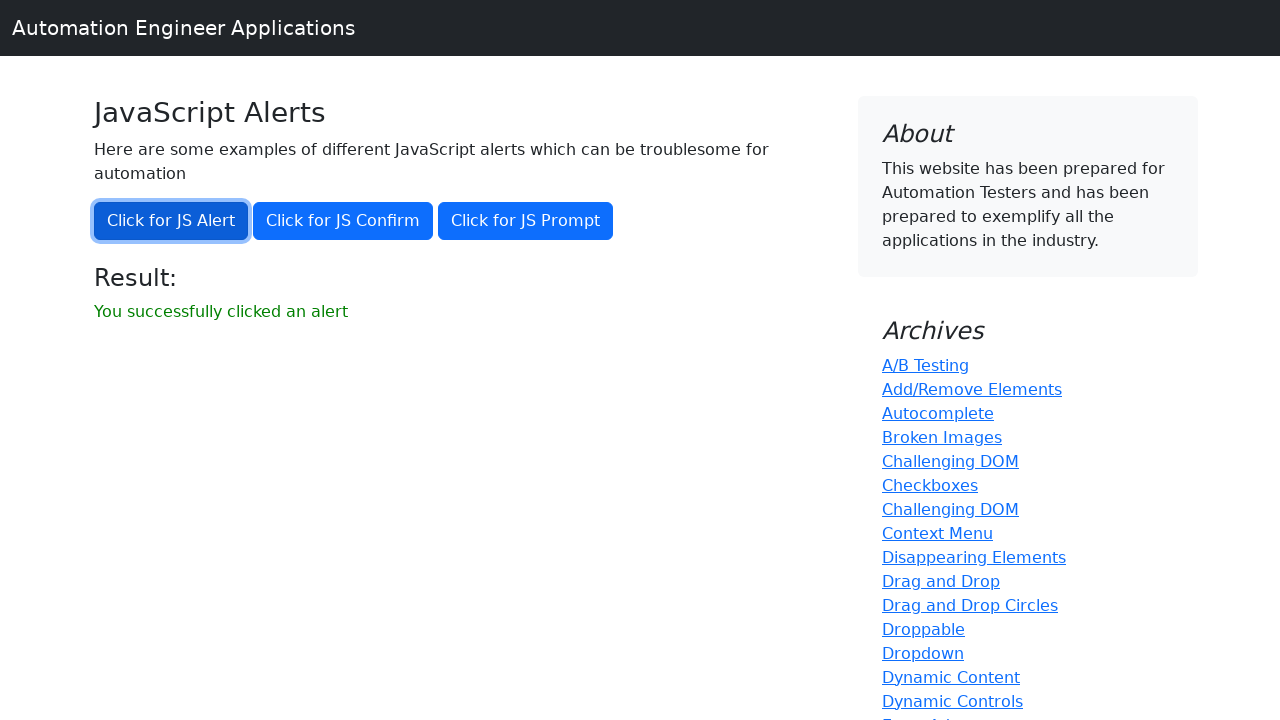

Retrieved result message text
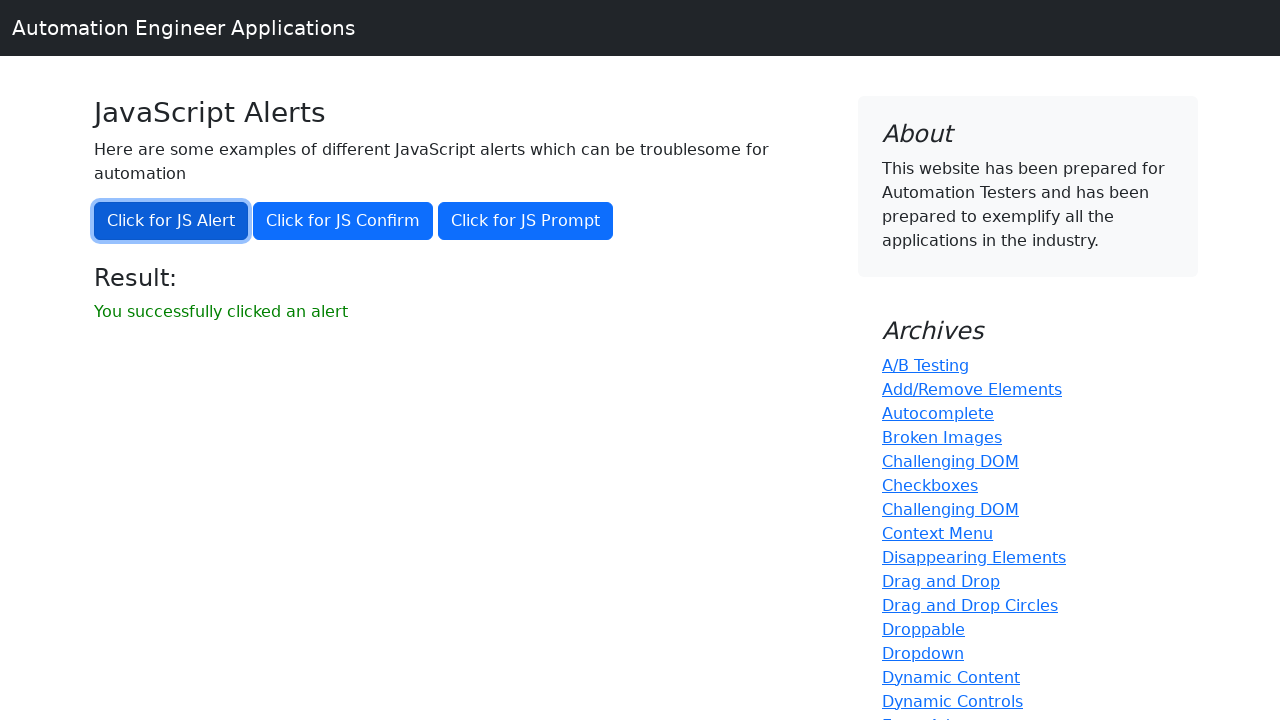

Verified result message matches expected text 'You successfully clicked an alert'
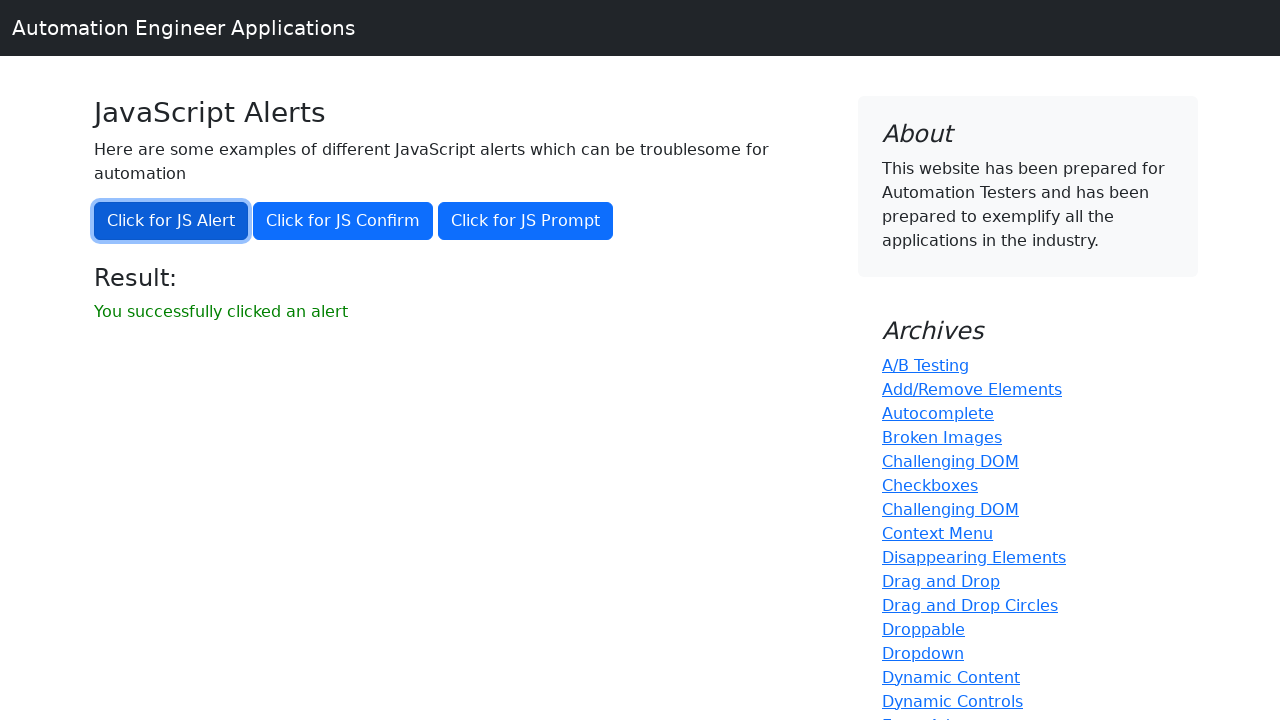

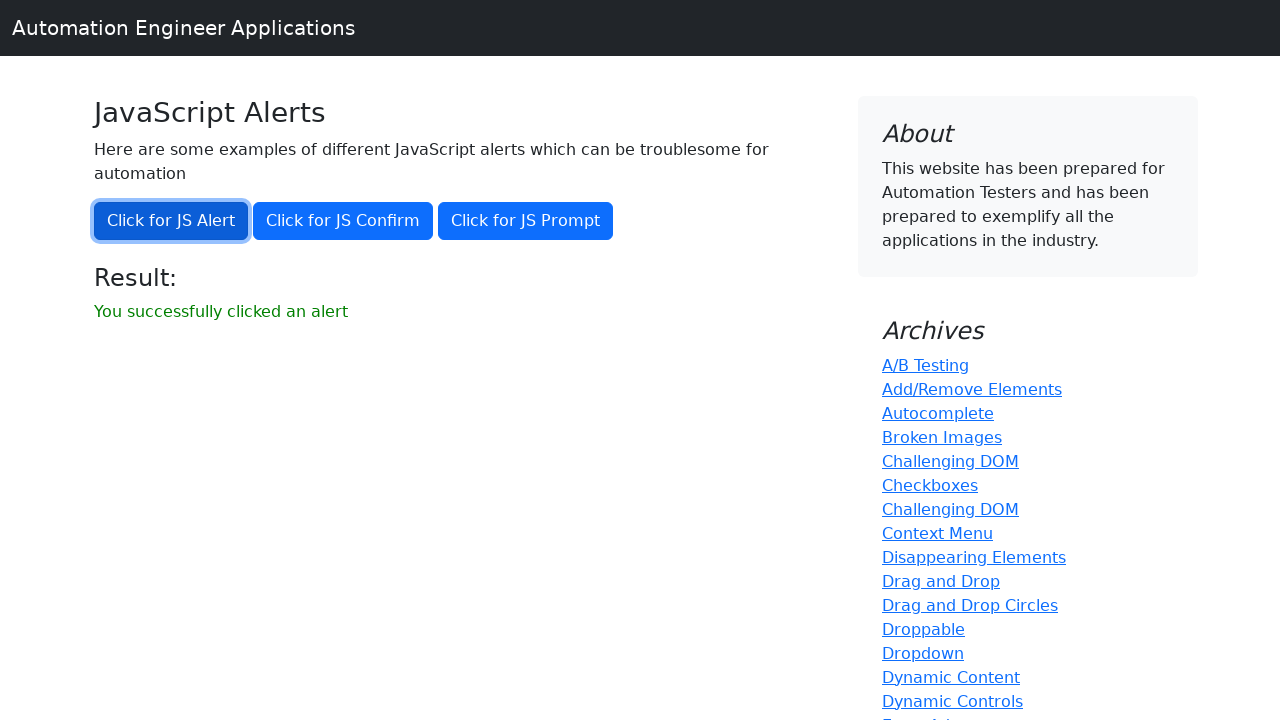